Tests nested iframe handling by switching to an outer frame, then to an inner frame, and clicking a button inside the nested iframe

Starting URL: https://leafground.com/frame.xhtml

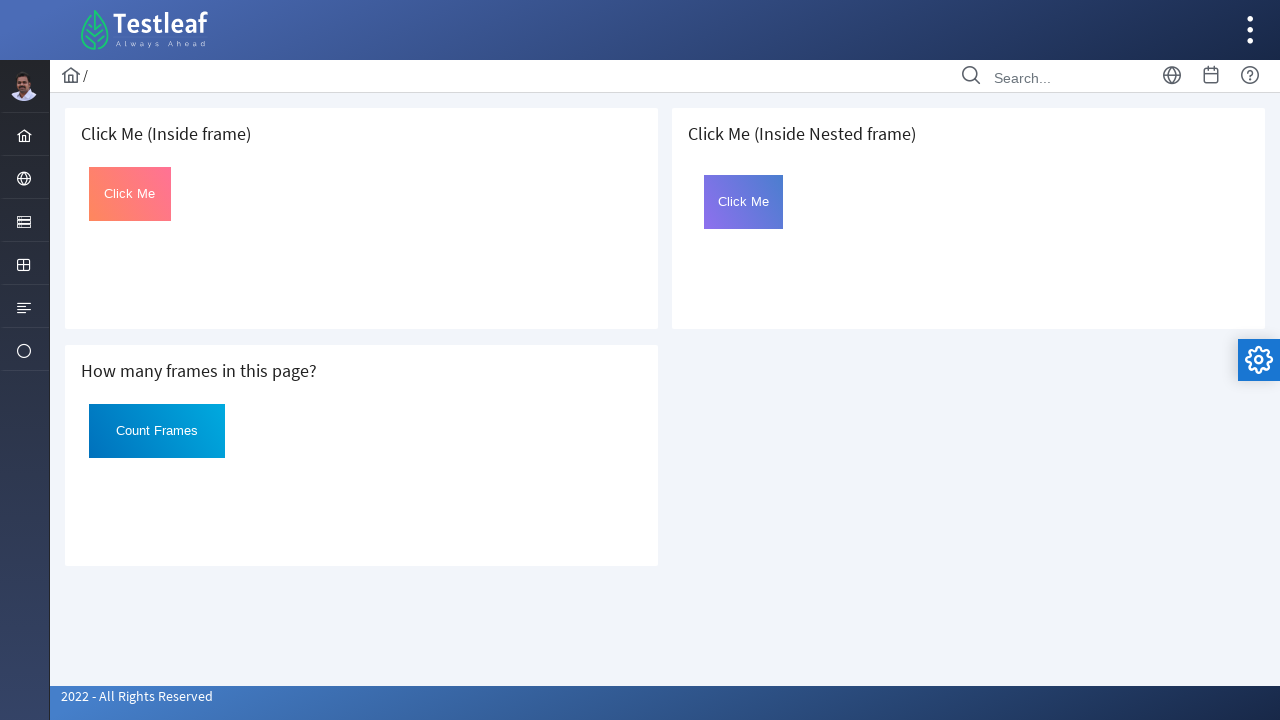

Switched to the third iframe (index 2)
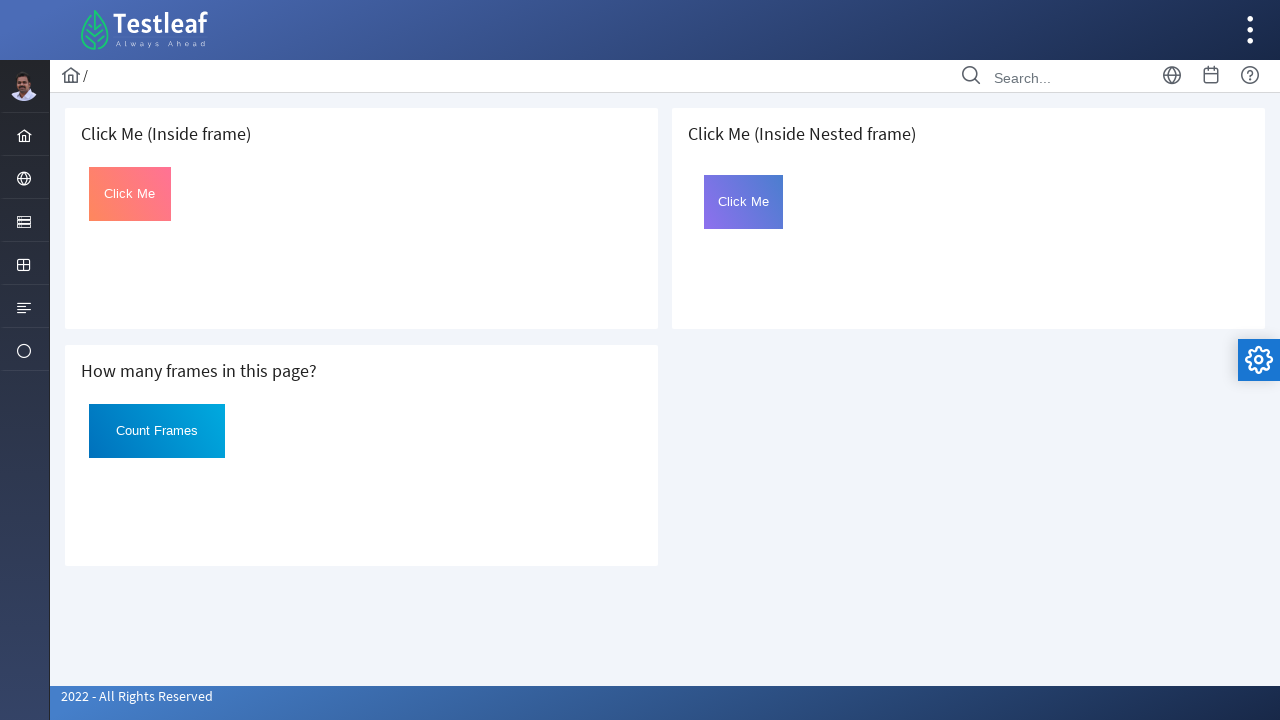

Located nested iframe with name='frame2' inside the third iframe
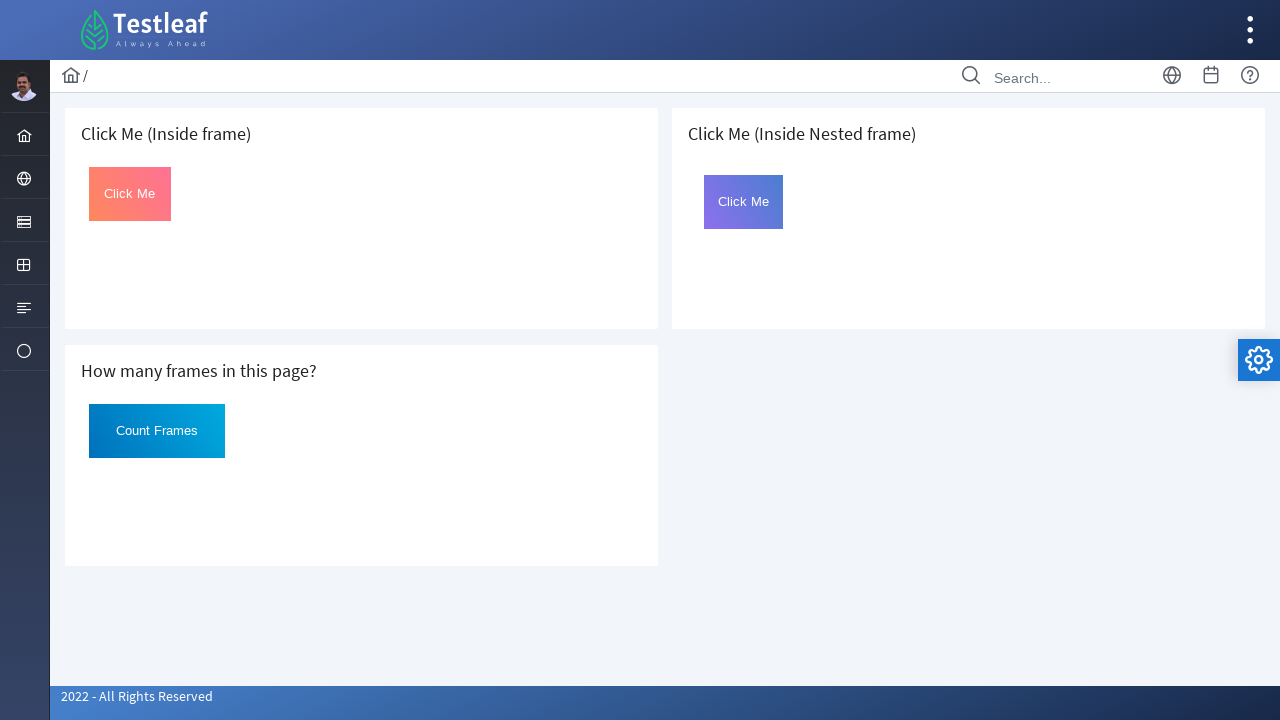

Clicked the button with id='Click' inside the nested iframe at (744, 202) on iframe >> nth=2 >> internal:control=enter-frame >> iframe[name='frame2'] >> inte
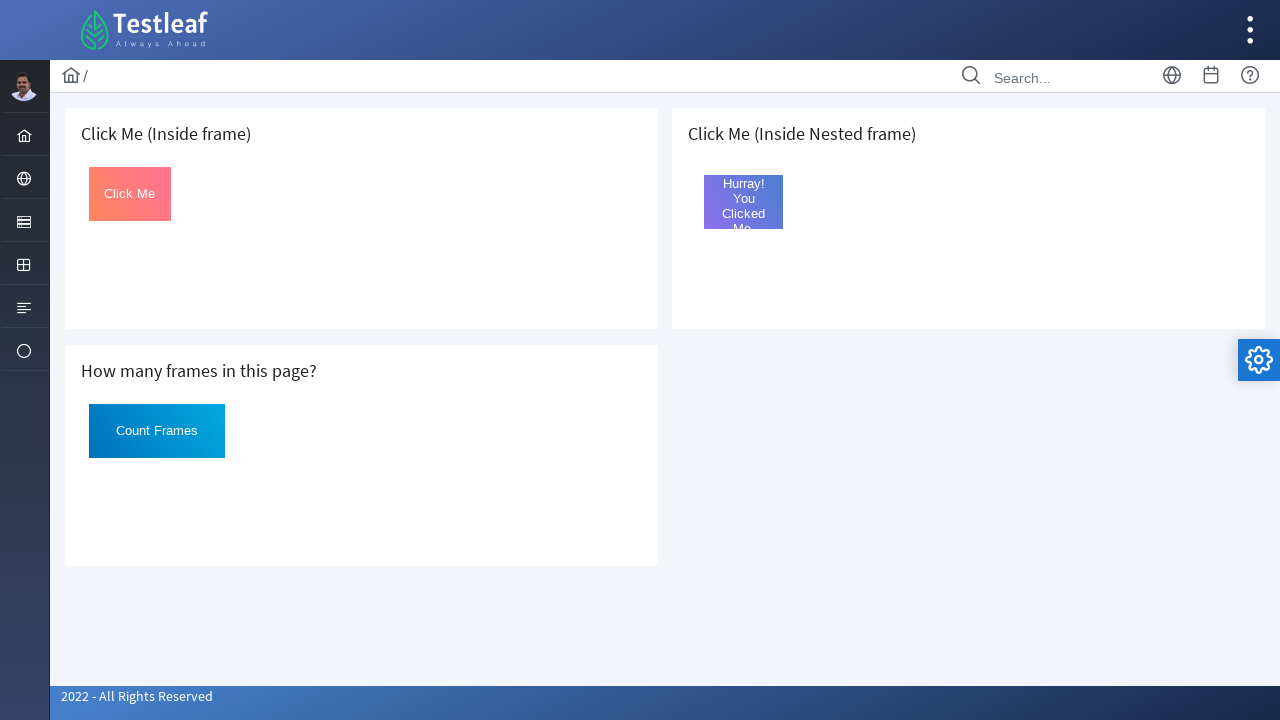

Retrieved button text content after clicking
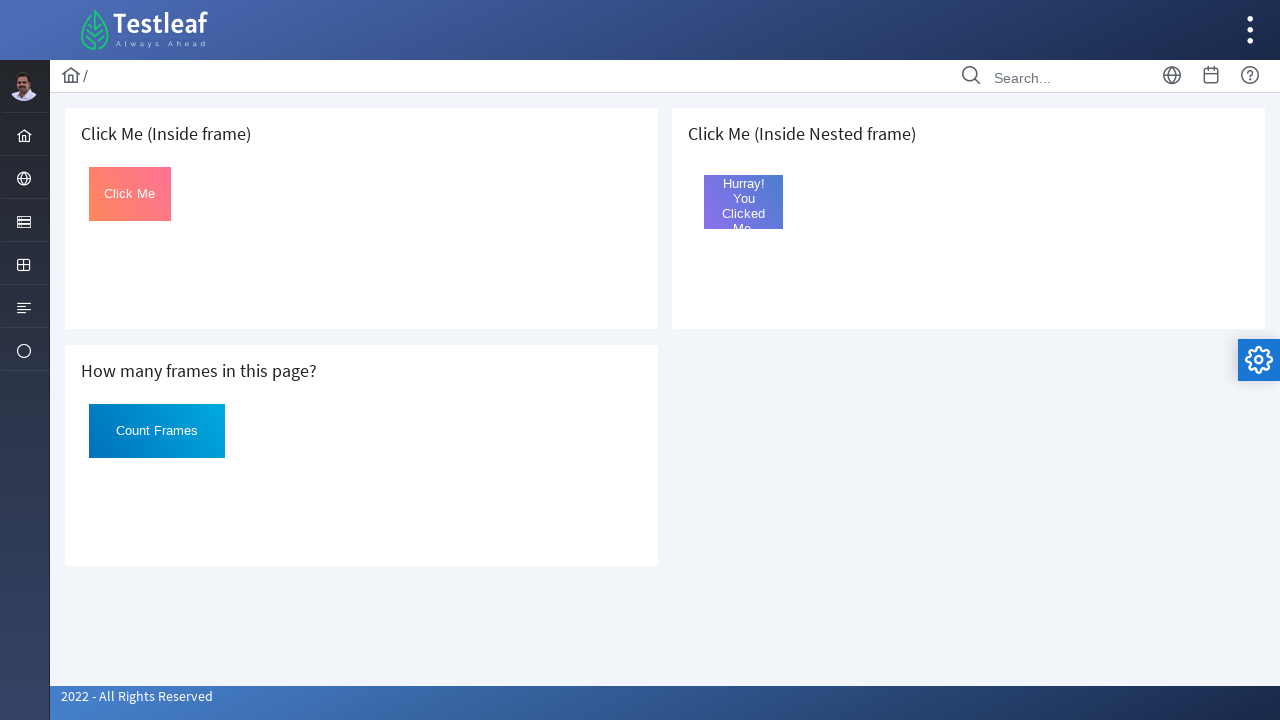

Printed button text: Hurray! You Clicked Me.
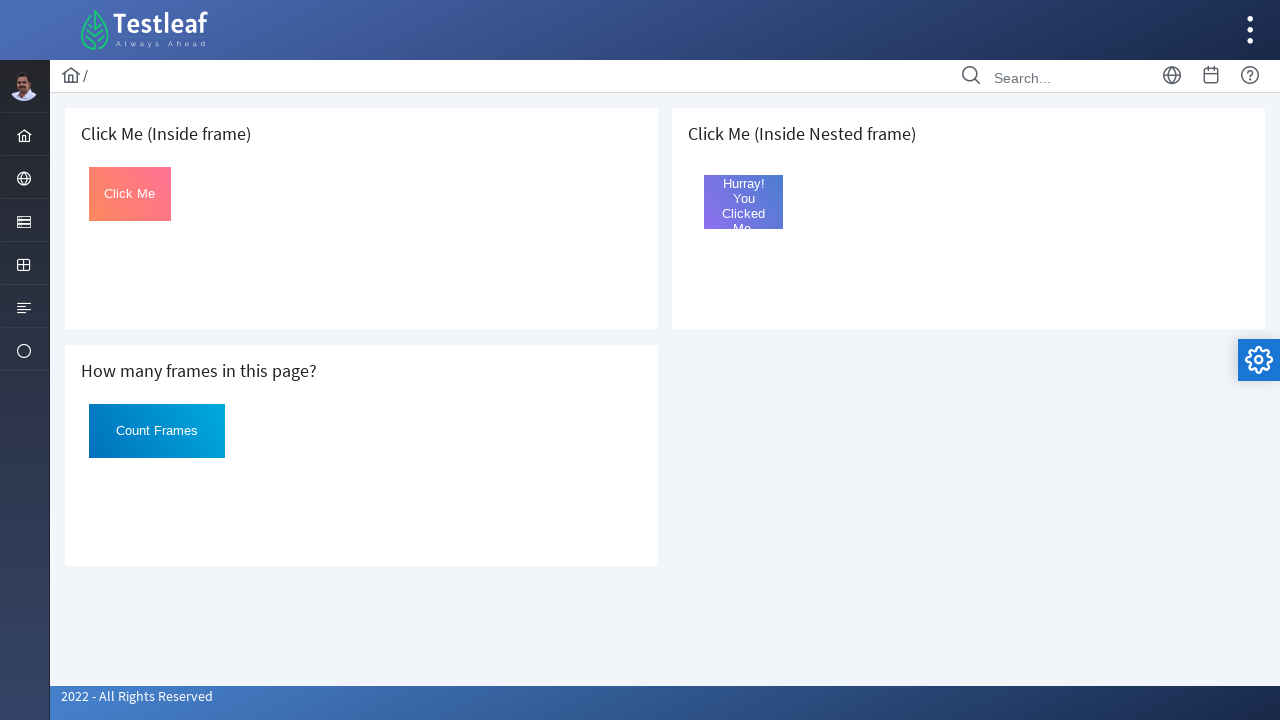

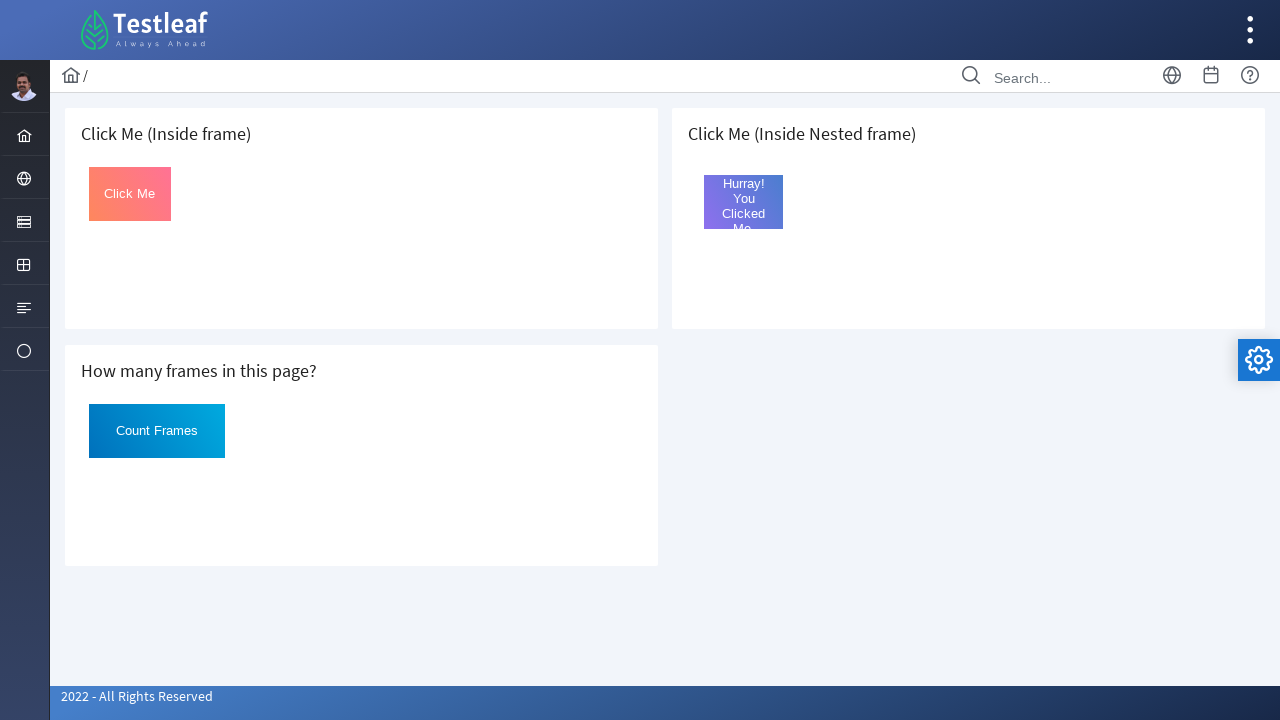